Tests marking individual items as complete by creating two todos and checking their checkboxes.

Starting URL: https://demo.playwright.dev/todomvc

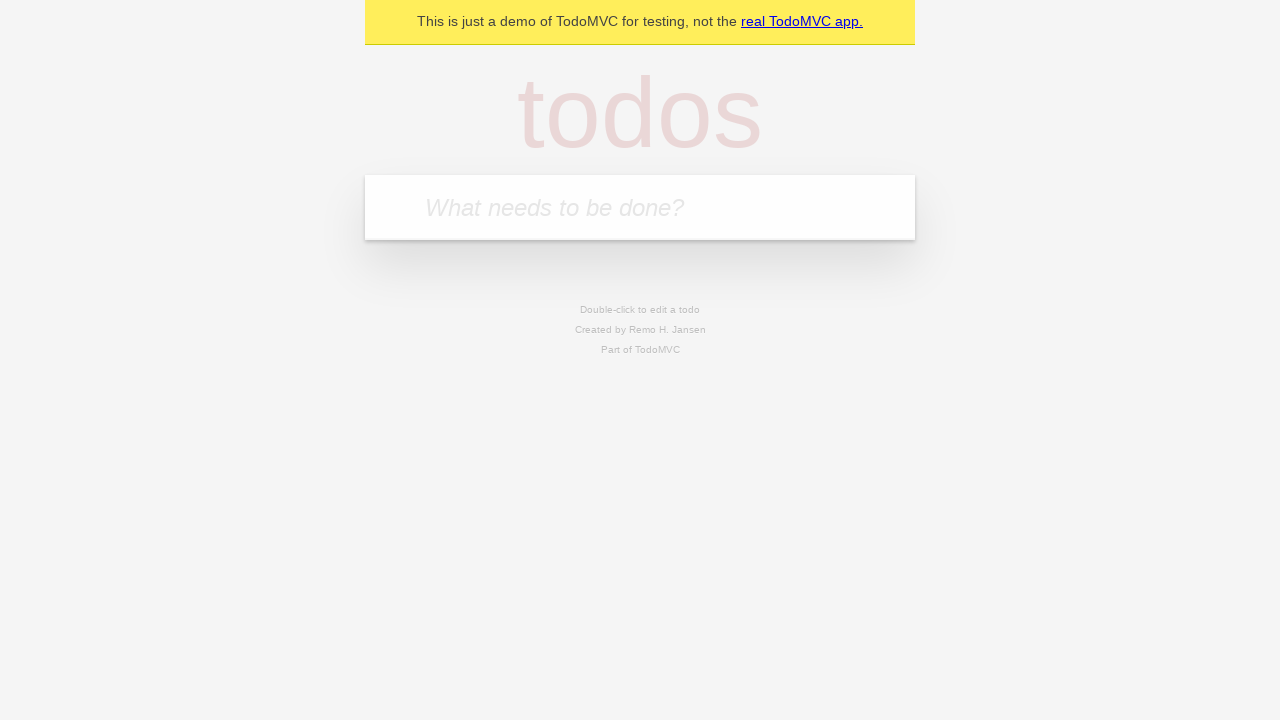

Located the 'What needs to be done?' input field
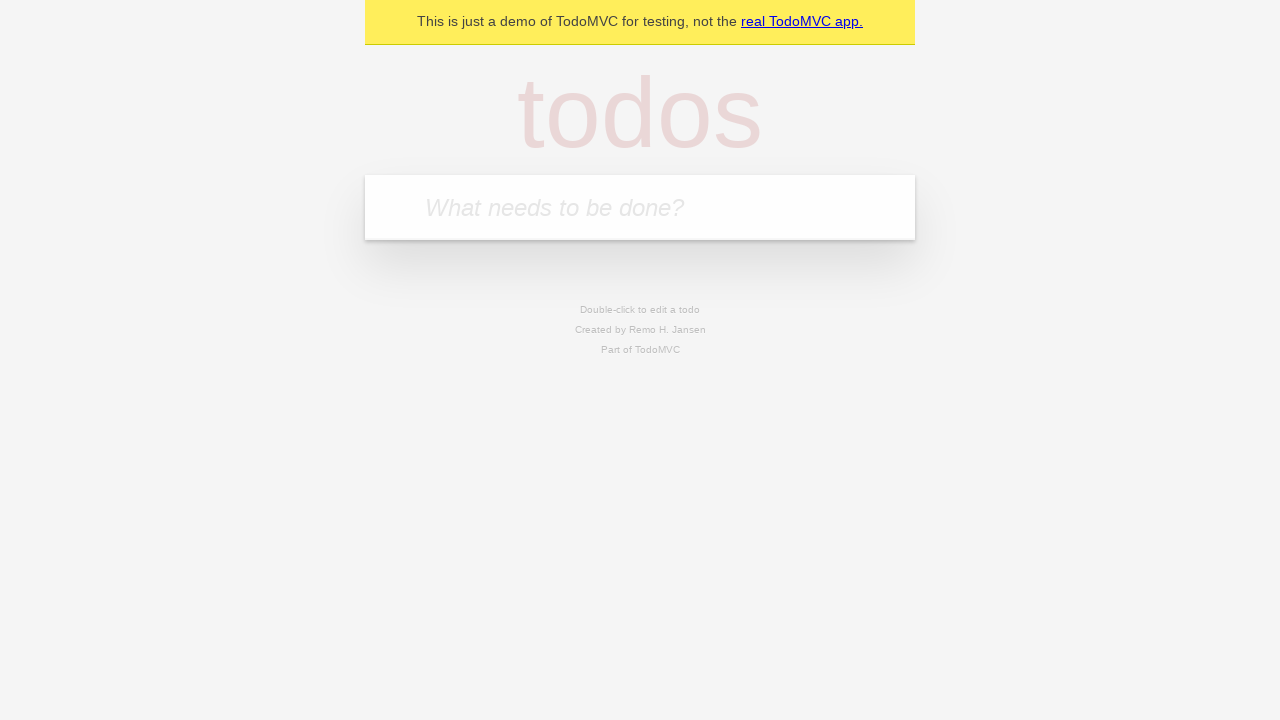

Filled first todo field with 'buy some cheese' on internal:attr=[placeholder="What needs to be done?"i]
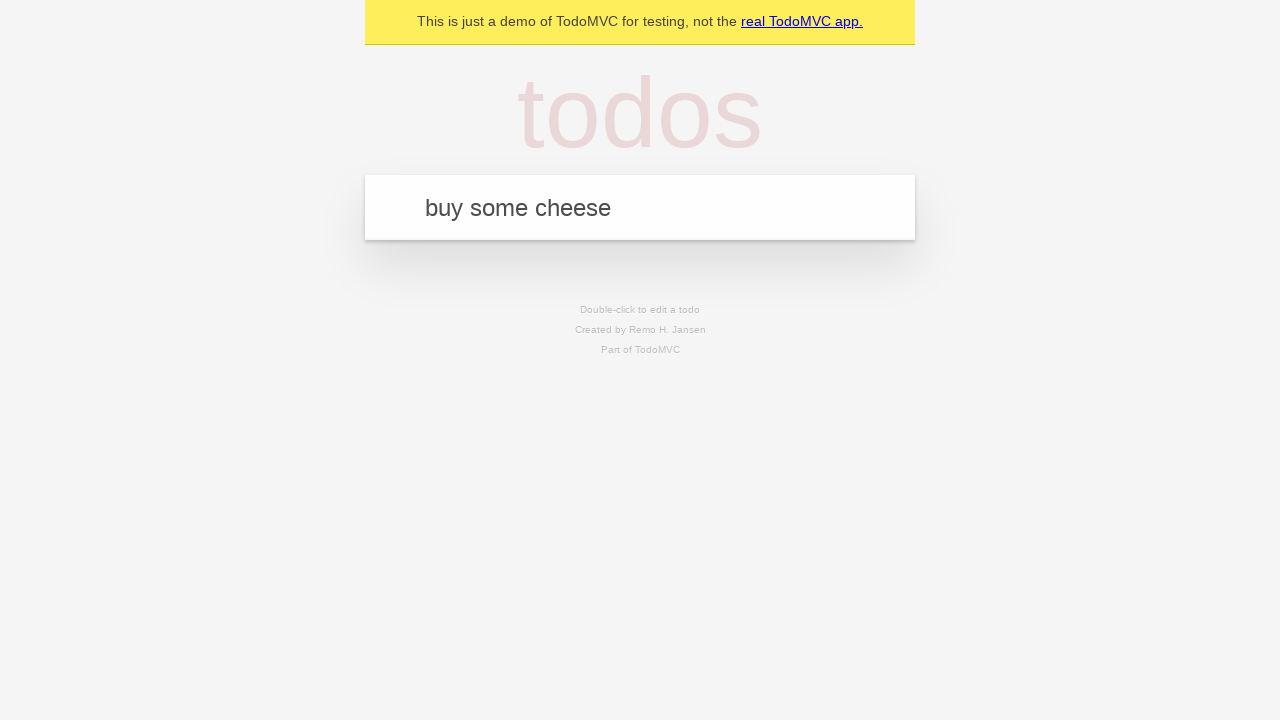

Pressed Enter to create first todo item on internal:attr=[placeholder="What needs to be done?"i]
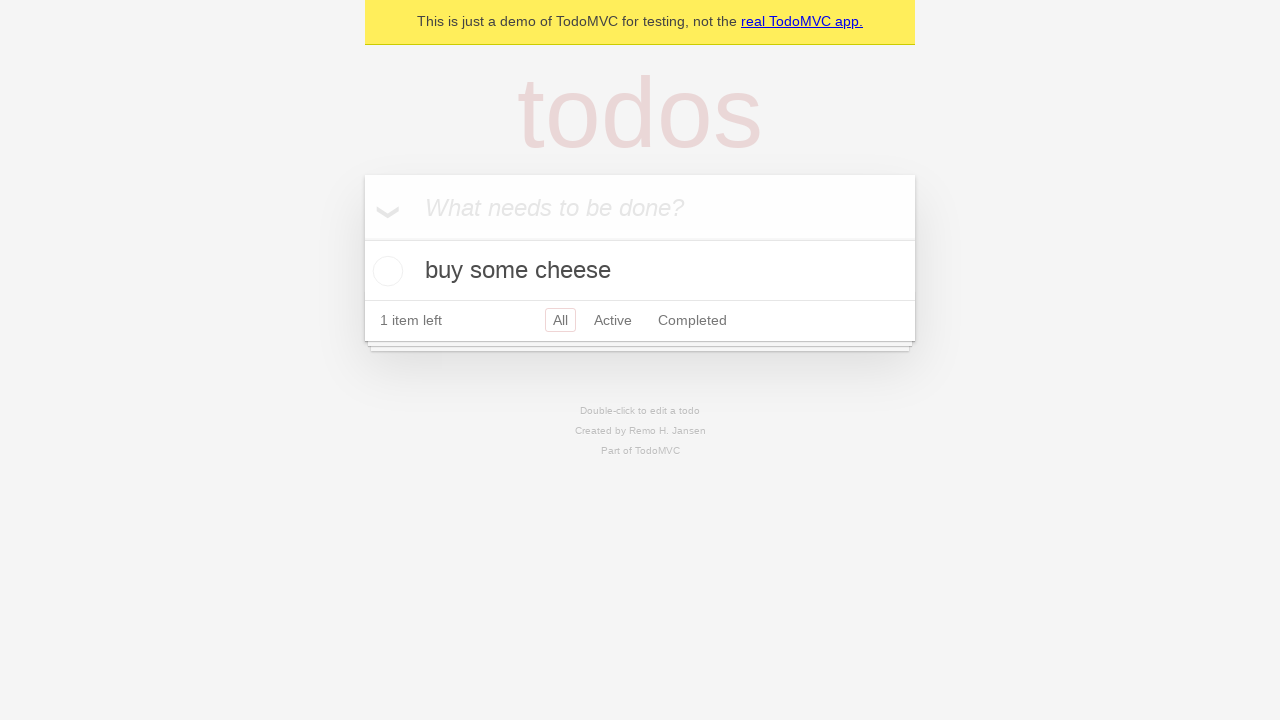

Filled second todo field with 'feed the cat' on internal:attr=[placeholder="What needs to be done?"i]
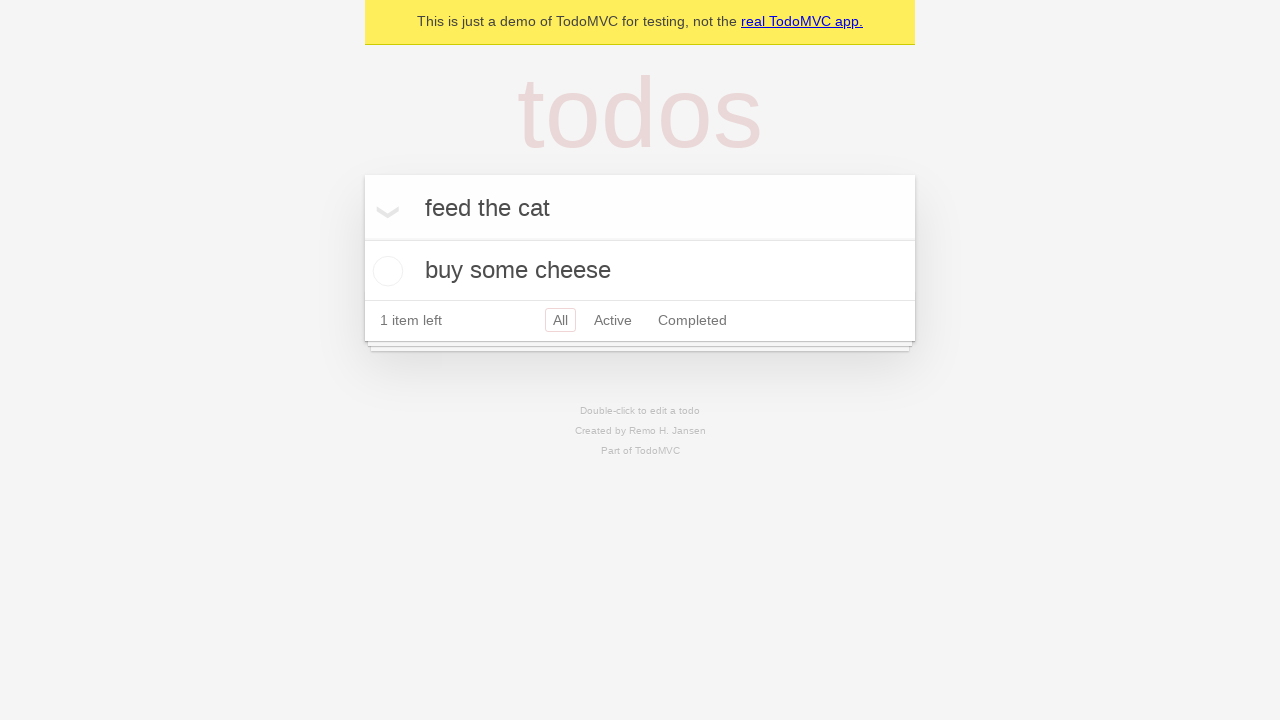

Pressed Enter to create second todo item on internal:attr=[placeholder="What needs to be done?"i]
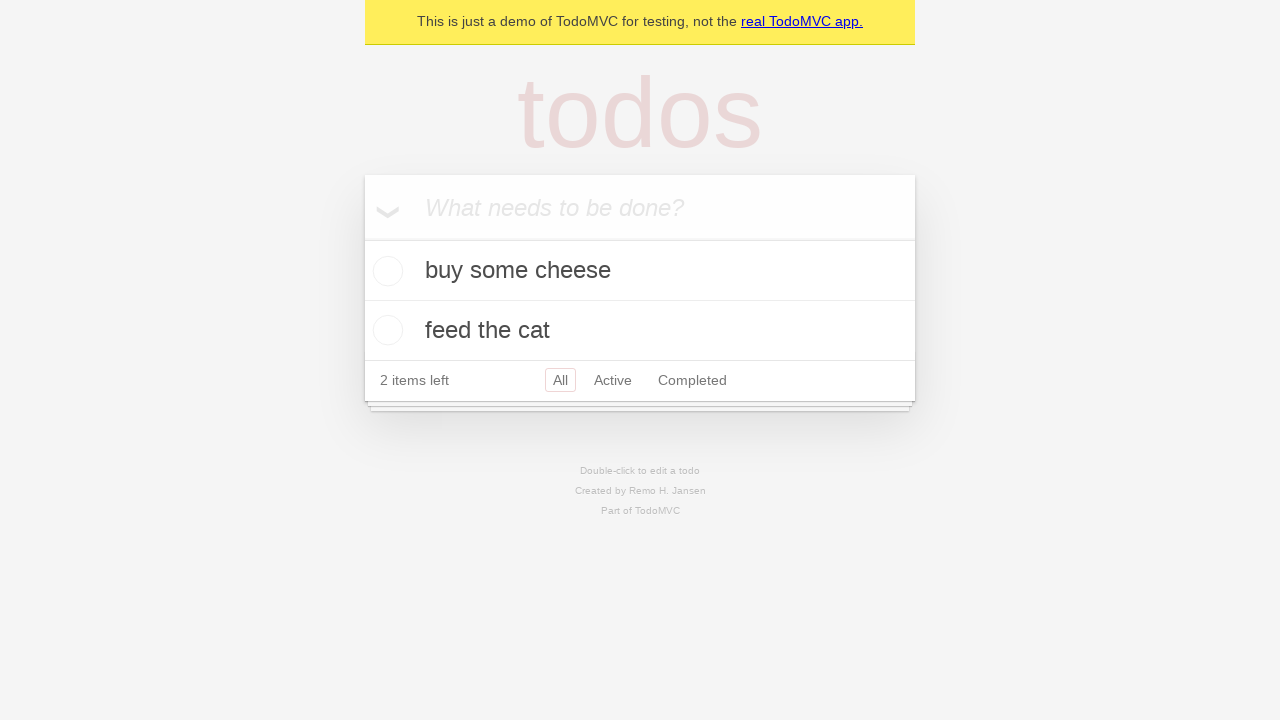

Waited for both todo items to be present in the DOM
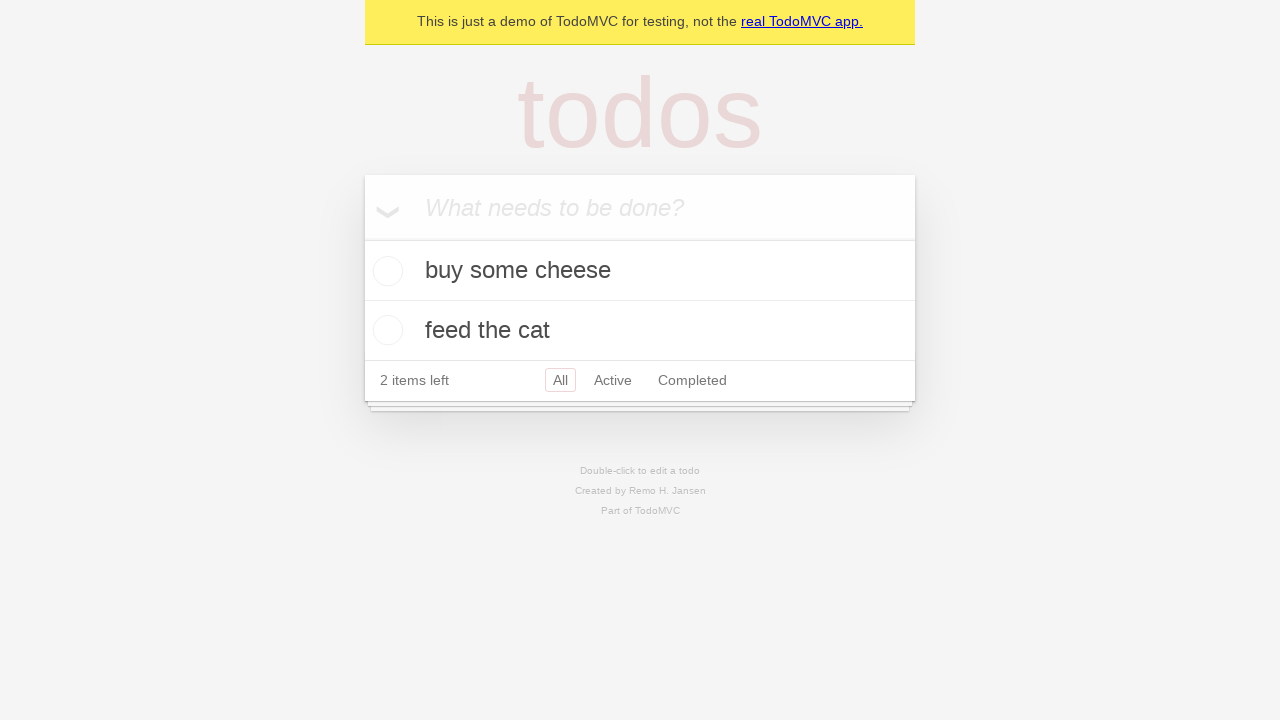

Located the first todo item
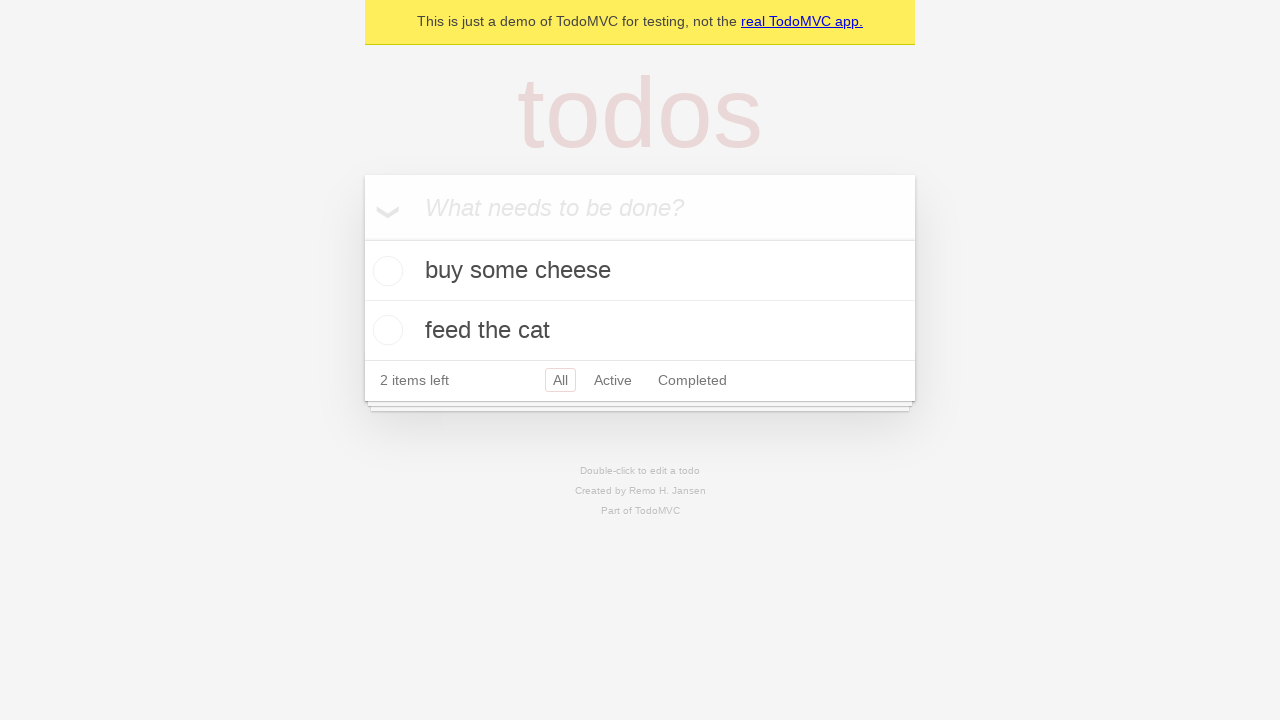

Checked the checkbox for the first todo item 'buy some cheese' at (385, 271) on internal:testid=[data-testid="todo-item"s] >> nth=0 >> internal:role=checkbox
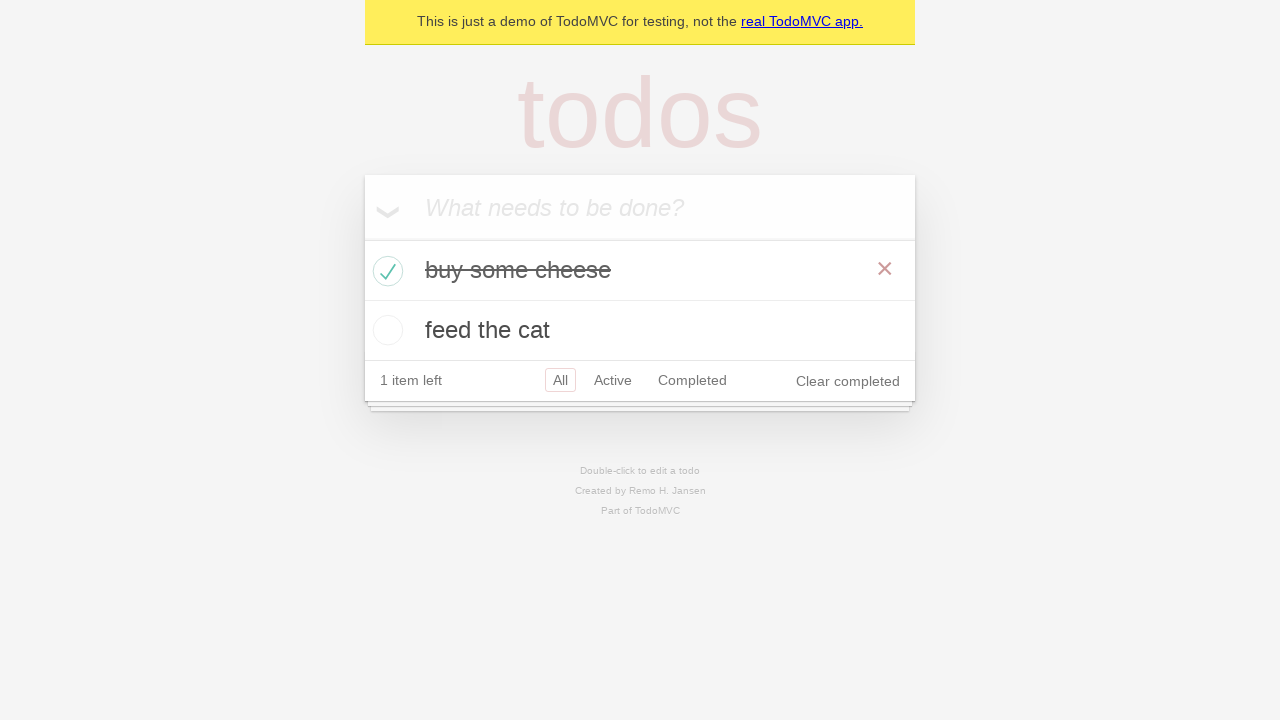

Located the second todo item
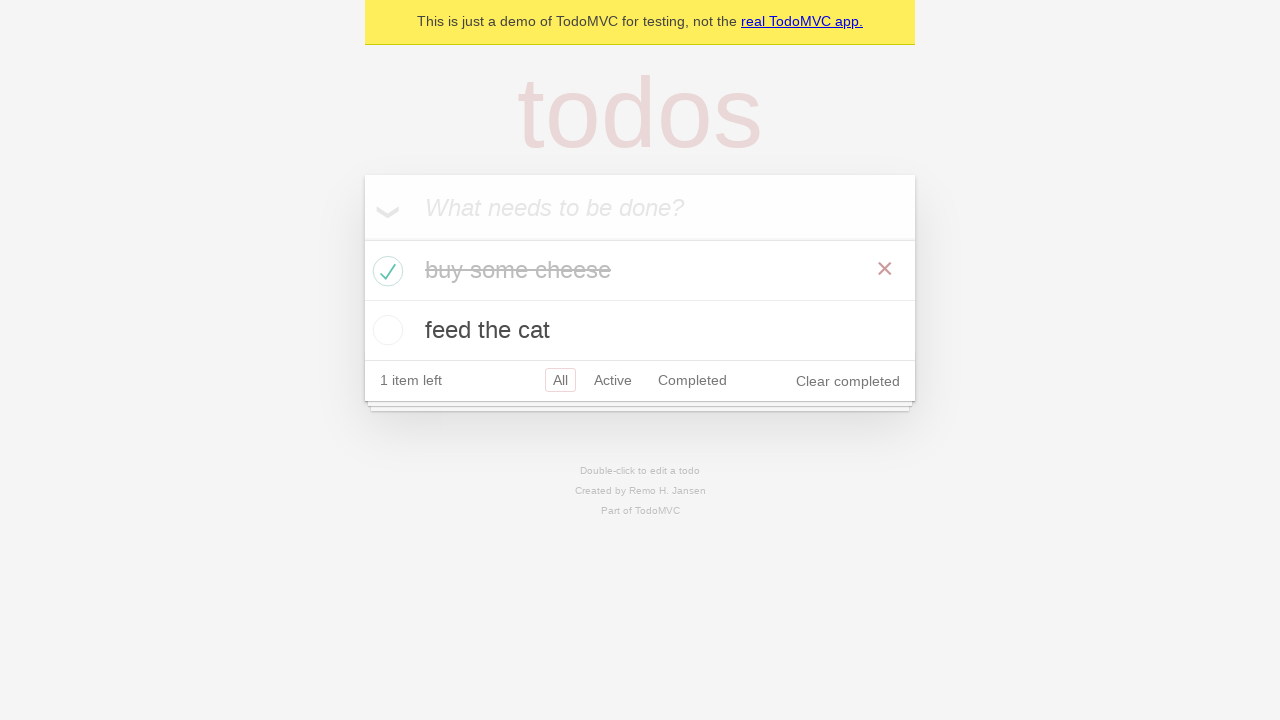

Checked the checkbox for the second todo item 'feed the cat' at (385, 330) on internal:testid=[data-testid="todo-item"s] >> nth=1 >> internal:role=checkbox
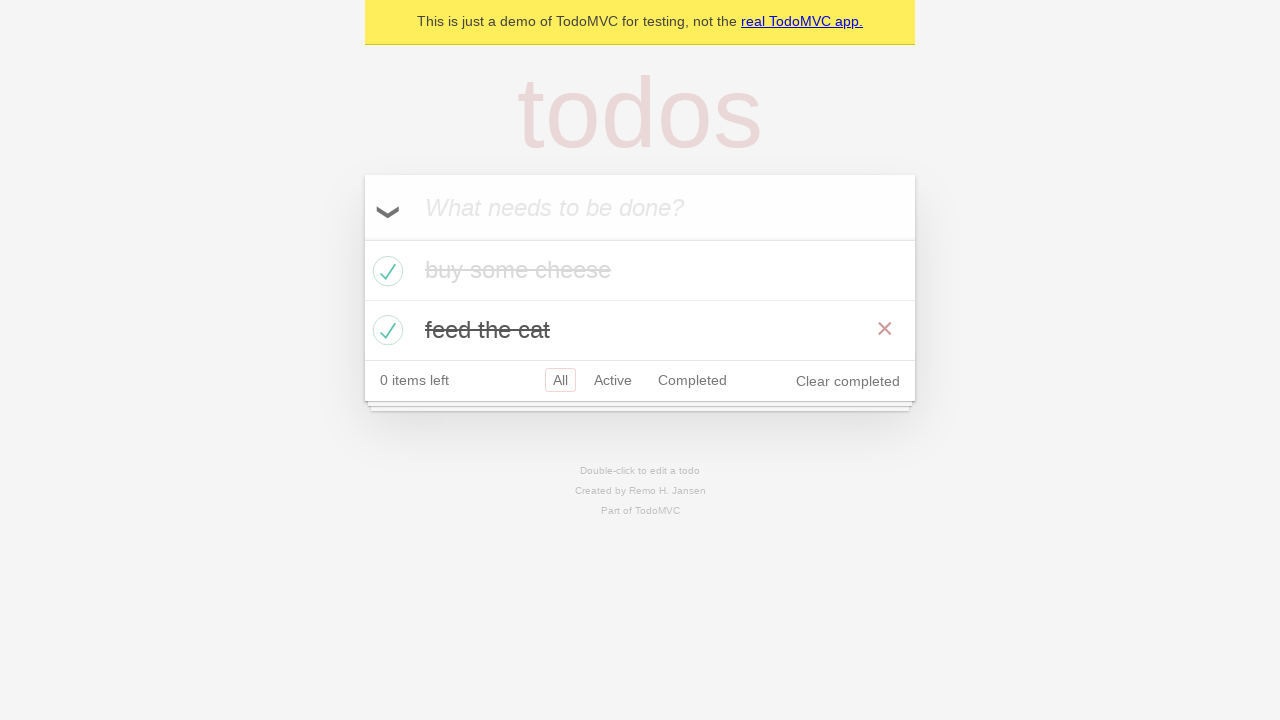

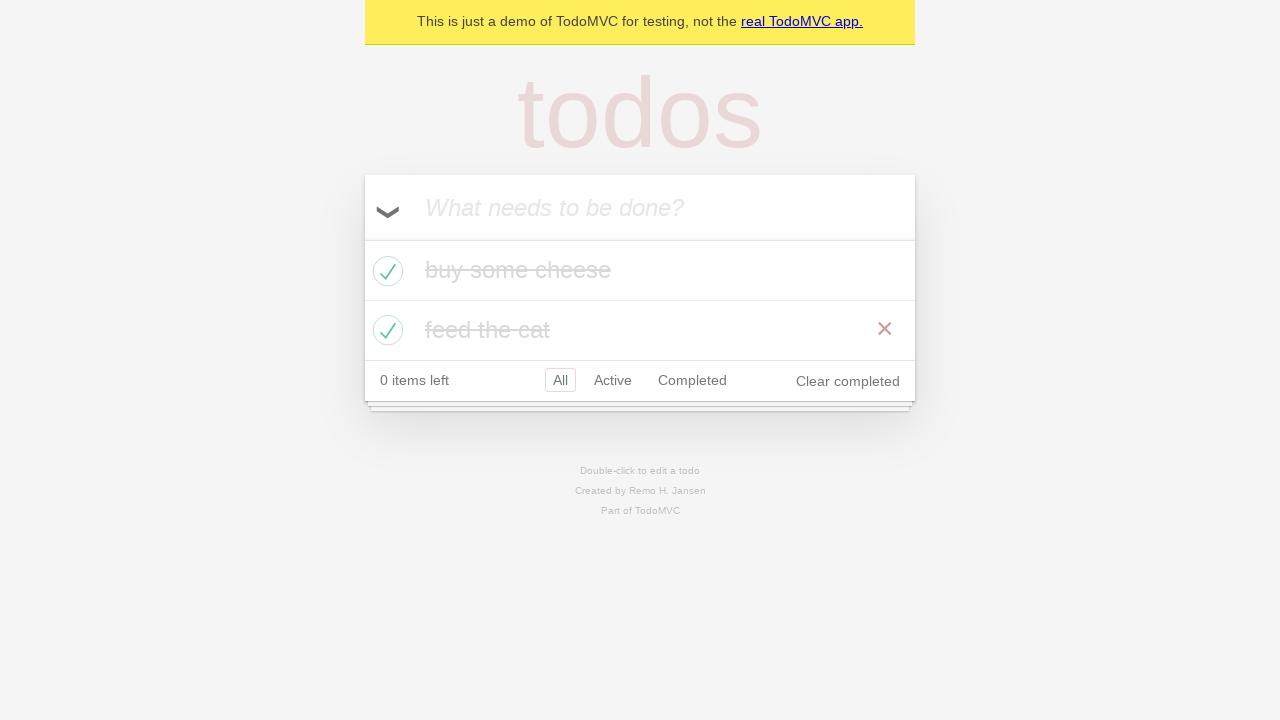